Navigates to the Selenium Java API documentation page and clicks on the "DEPRECATED" link

Starting URL: https://www.selenium.dev/selenium/docs/api/java/overview-summary.html

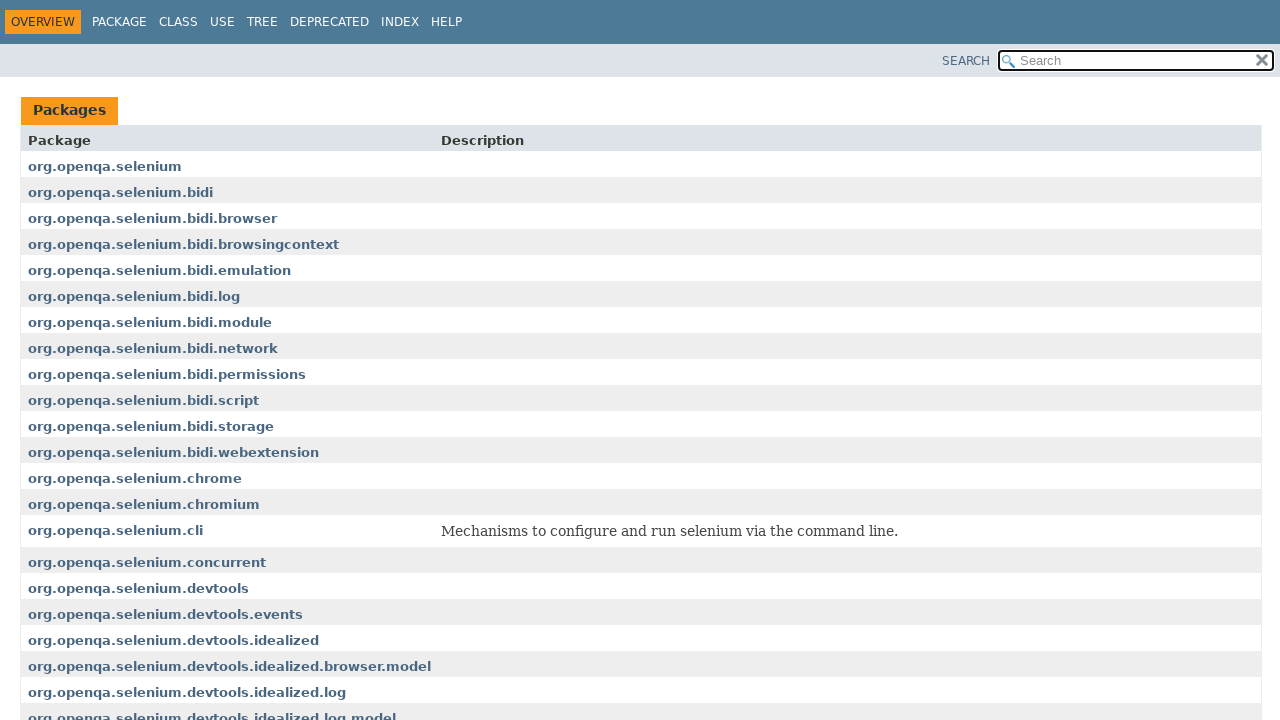

Navigated to Selenium Java API documentation page
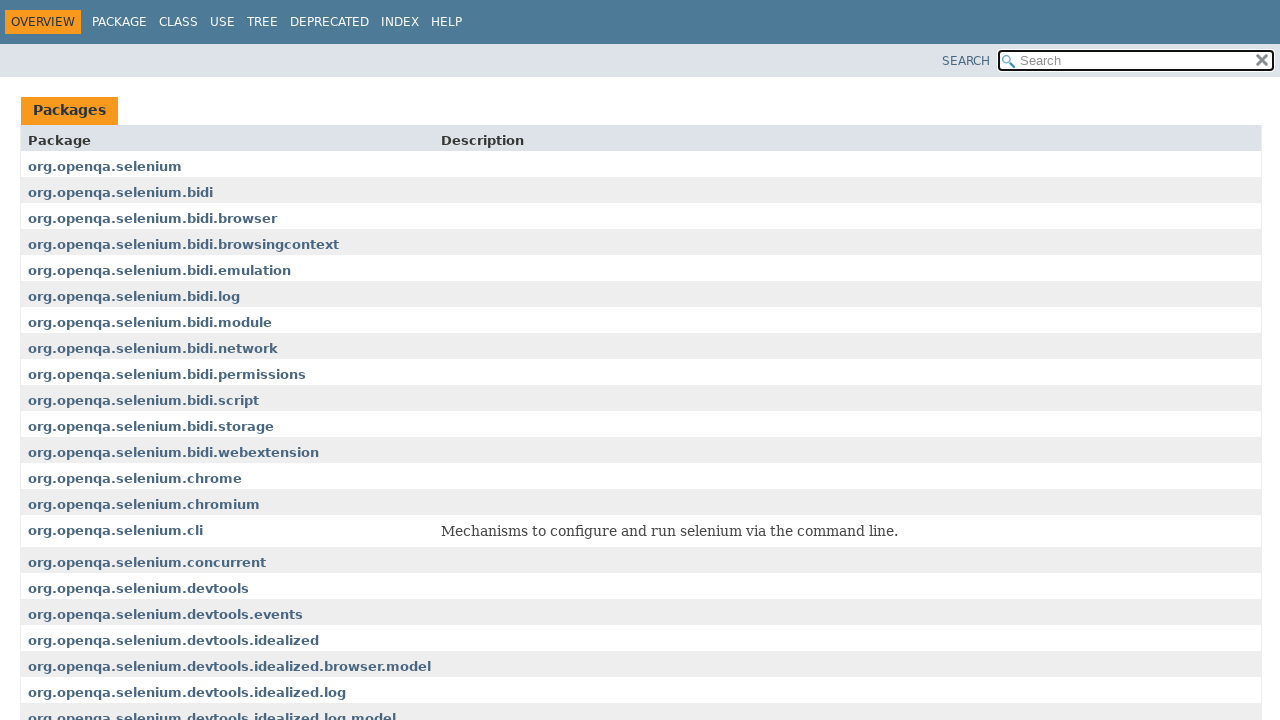

Clicked on the DEPRECATED link at (330, 22) on text=DEPRECATED
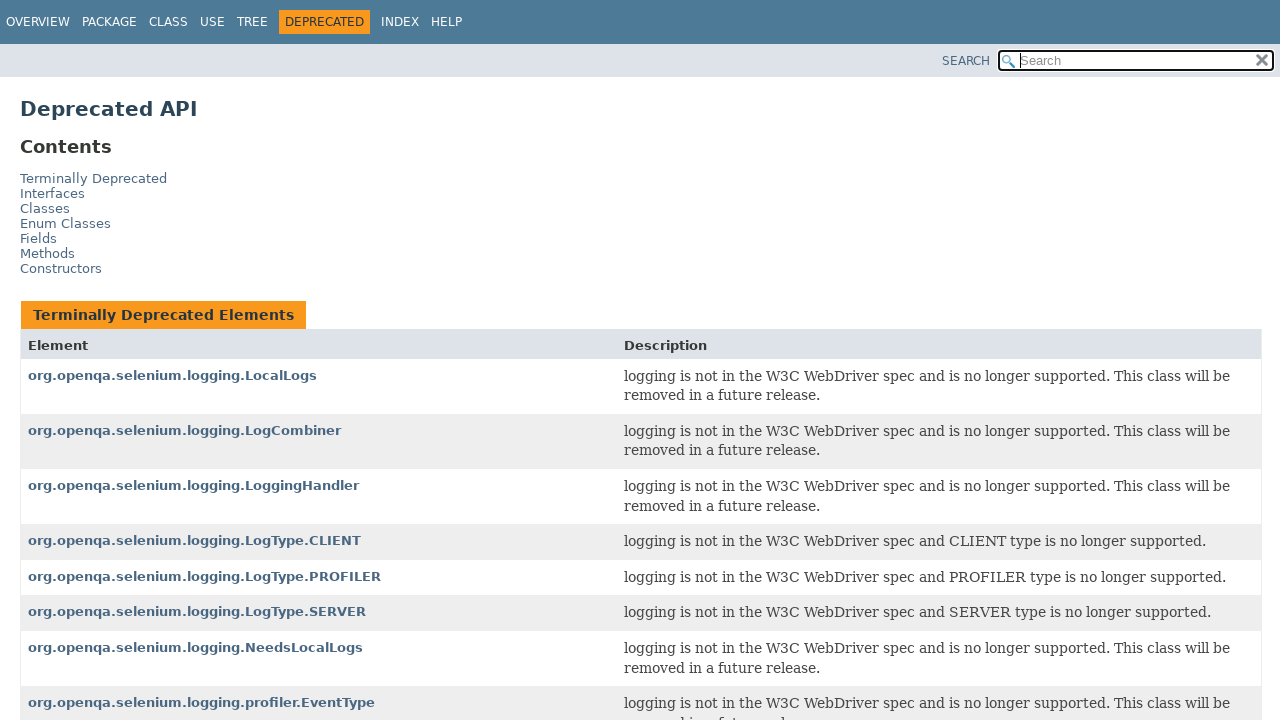

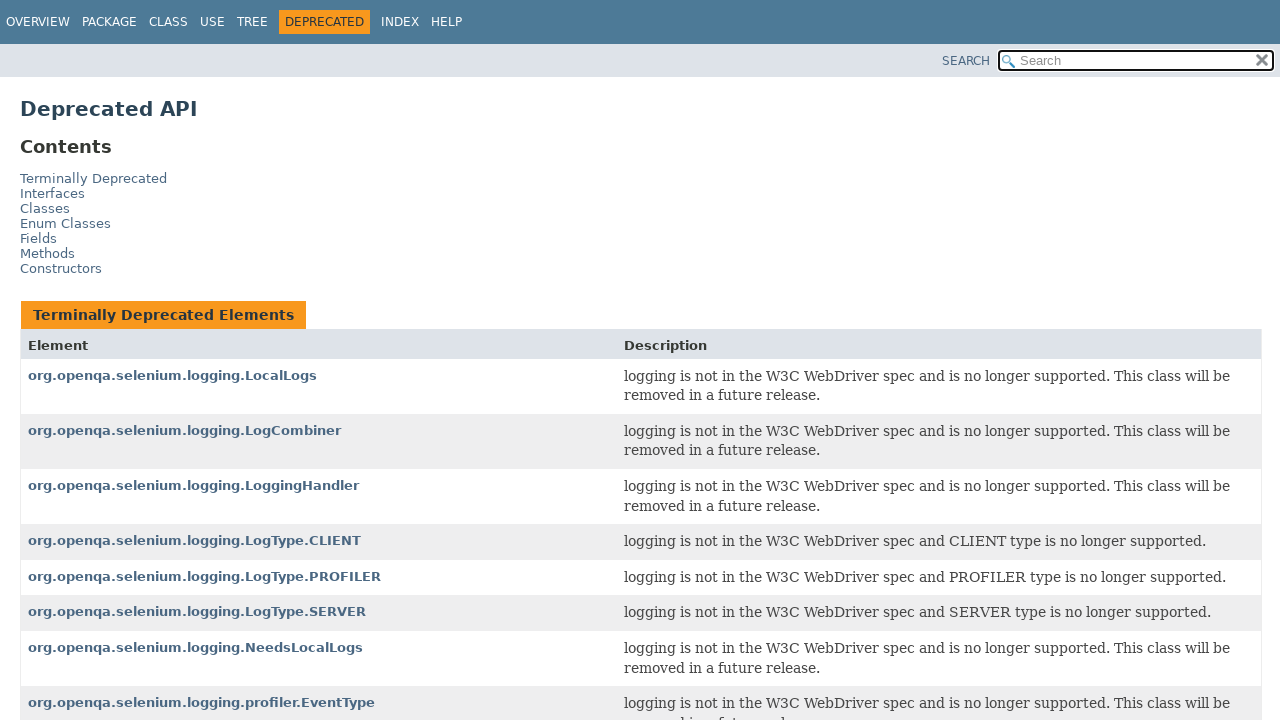